Tests implicit wait functionality by waiting for a dynamically appearing button and clicking it

Starting URL: https://demoqa.com/dynamic-properties

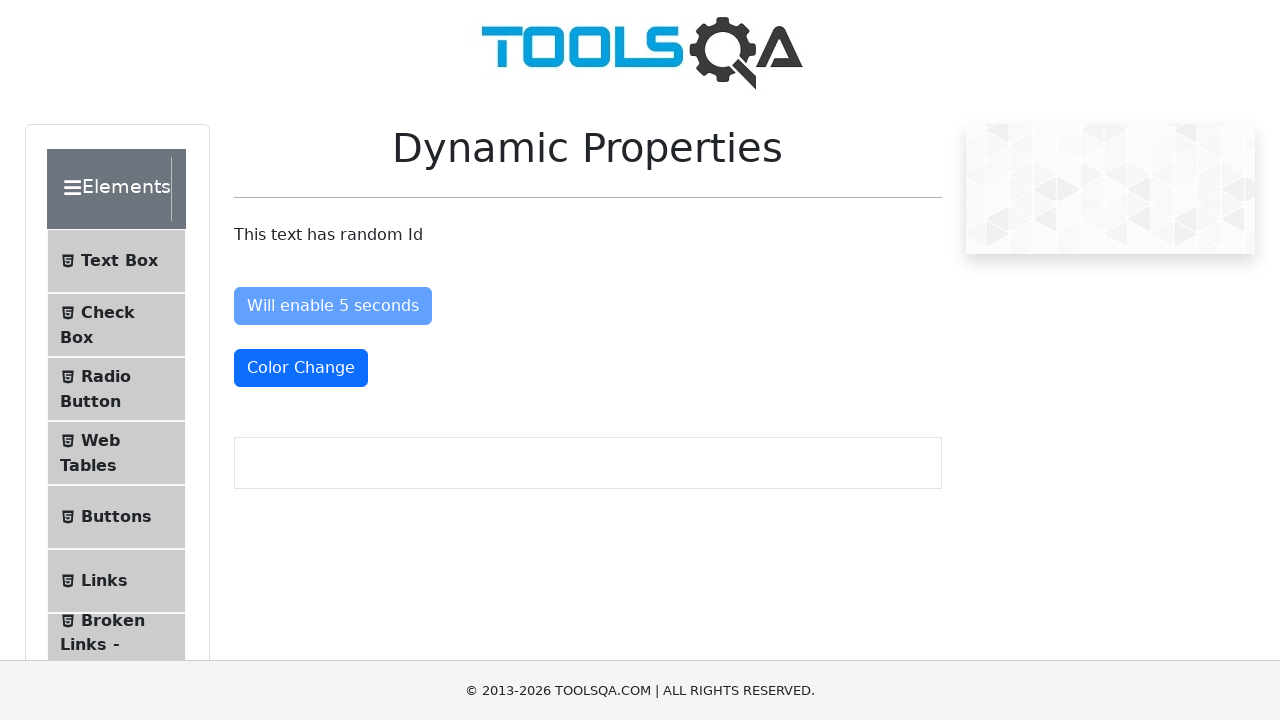

Navigated to dynamic properties test page
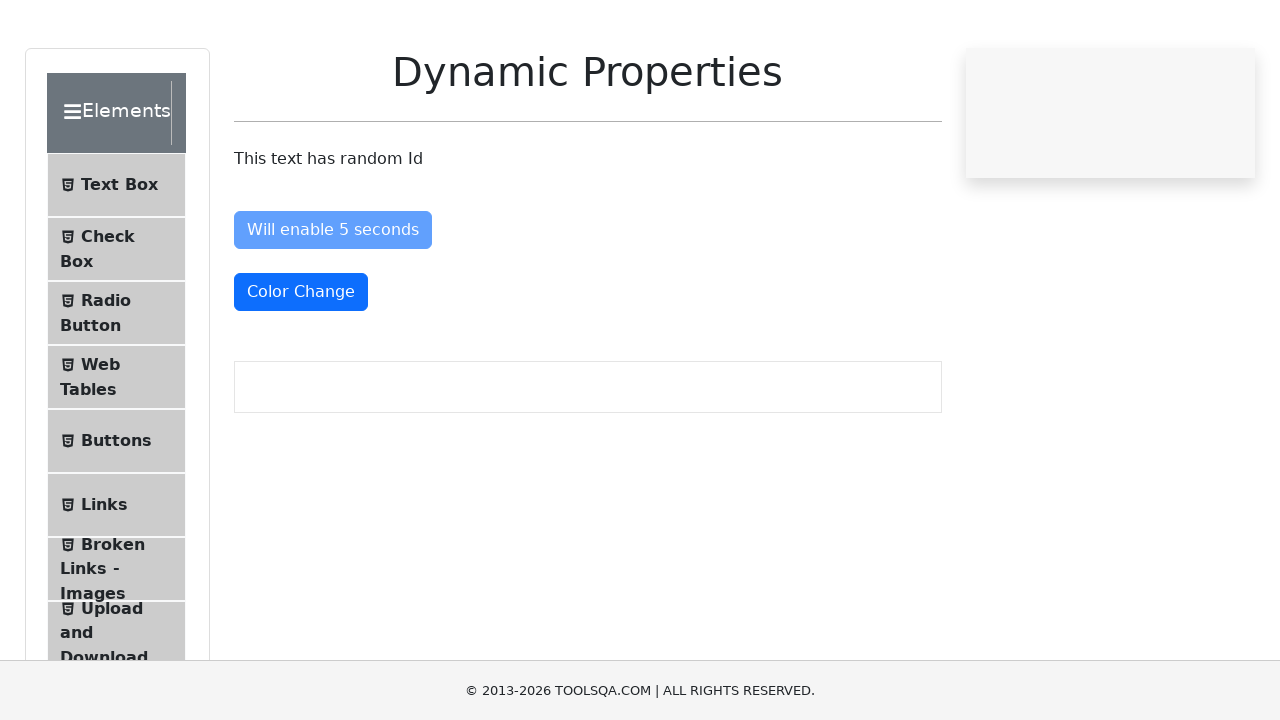

Waited for dynamically appearing button to be visible (implicit wait)
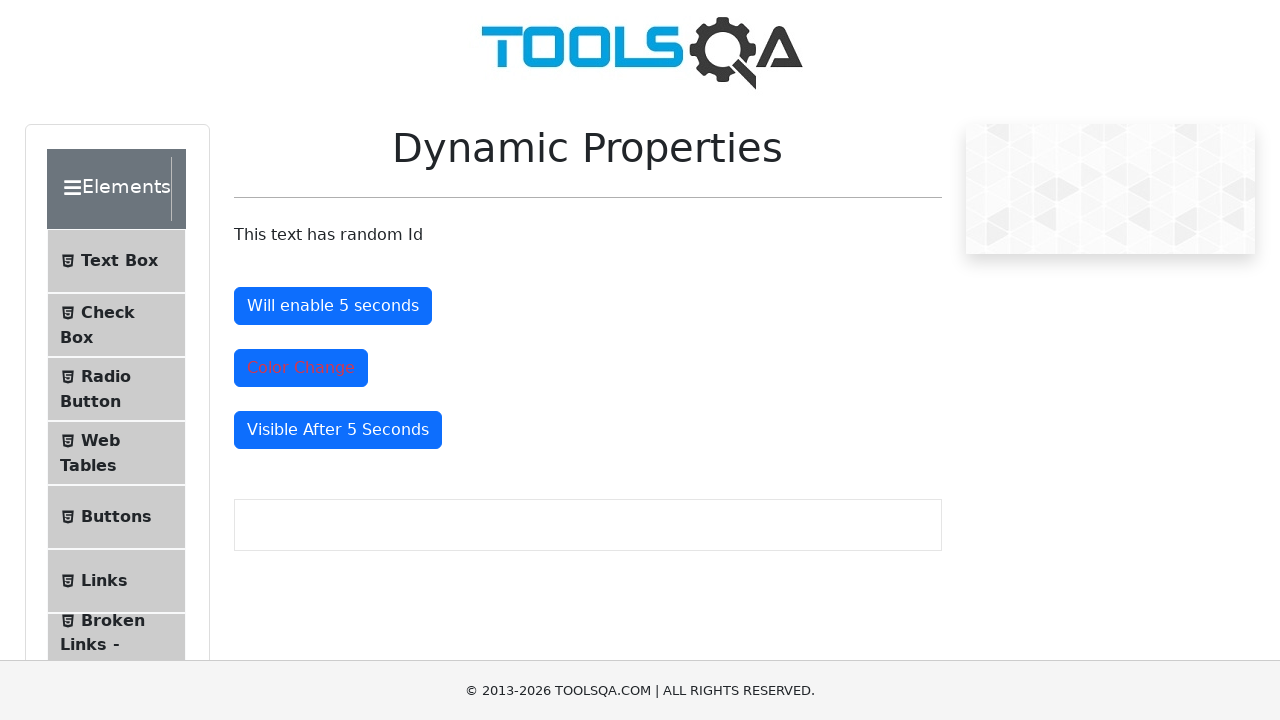

Clicked the dynamically appearing button at (338, 430) on #visibleAfter
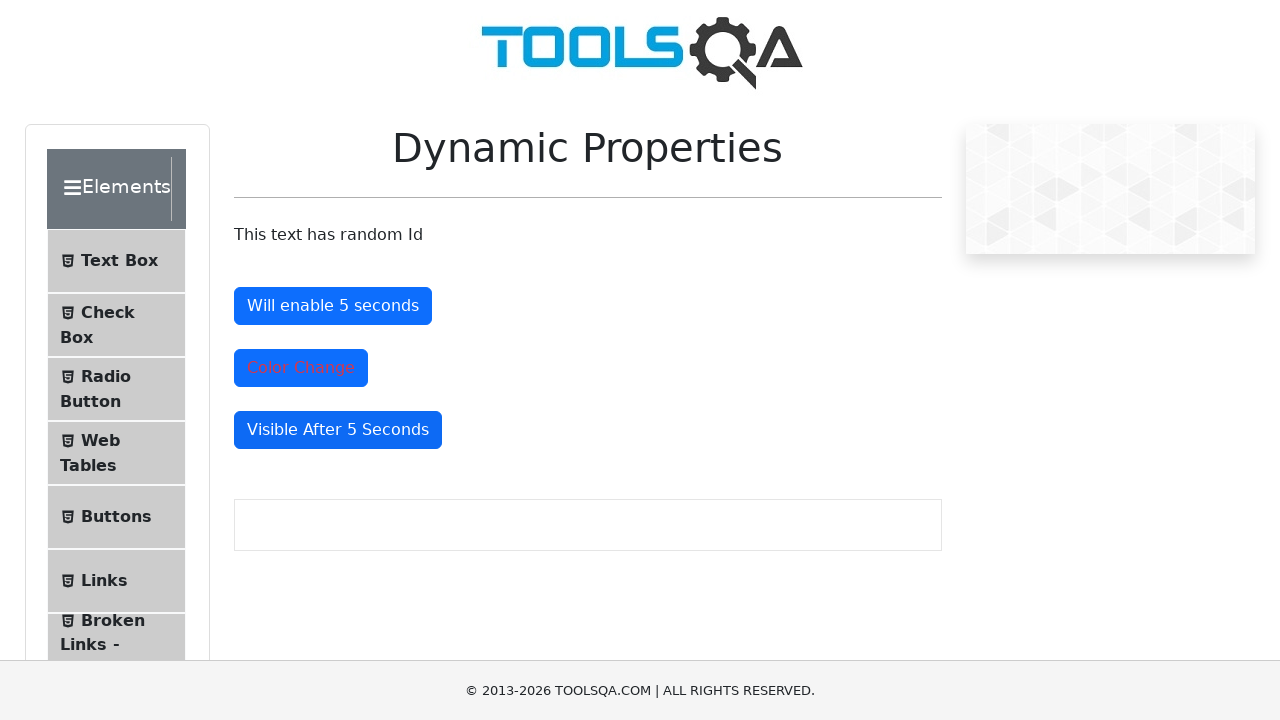

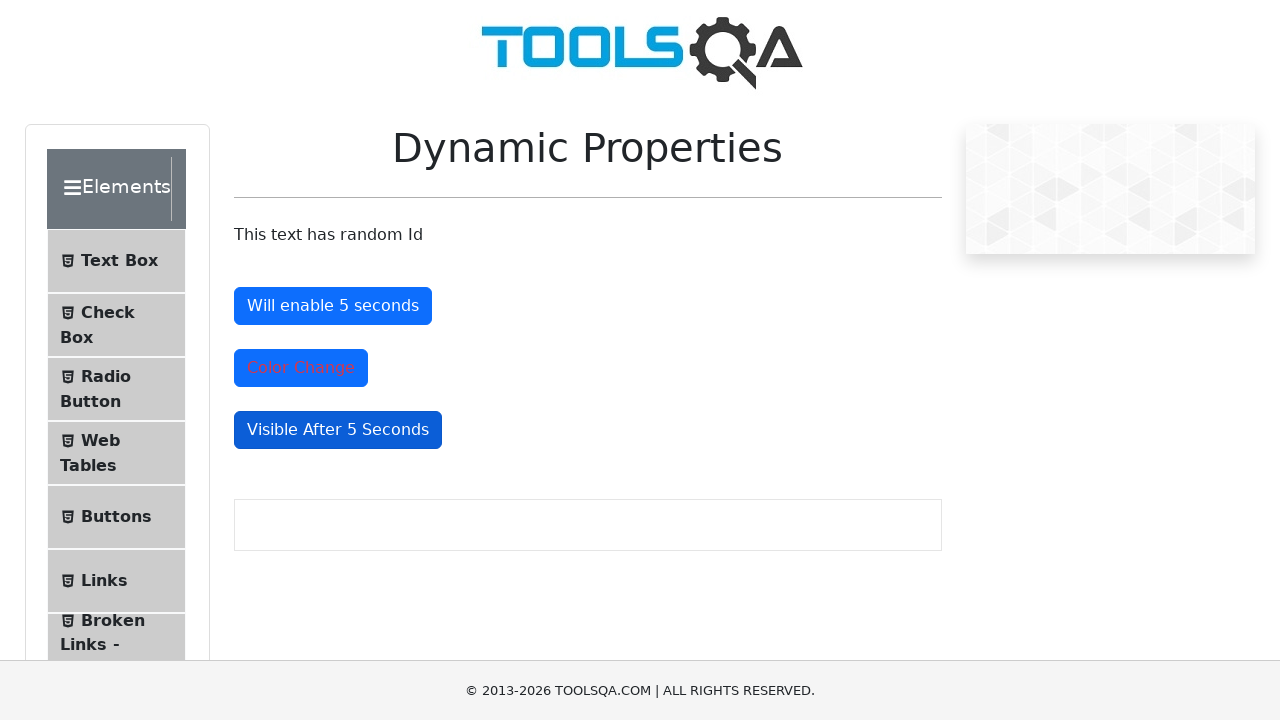